Navigates to OrangeHRM demo site and verifies the page title

Starting URL: https://opensource-demo.orangehrmlive.com/

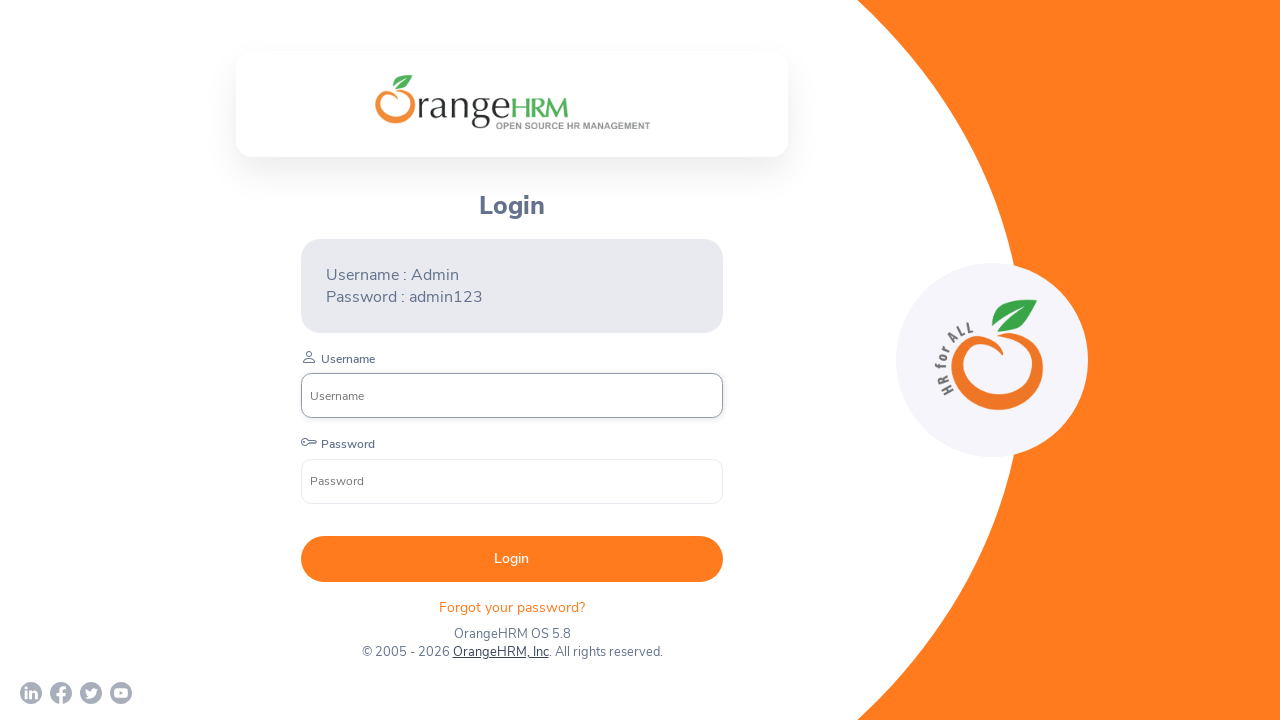

Navigated to OrangeHRM demo site
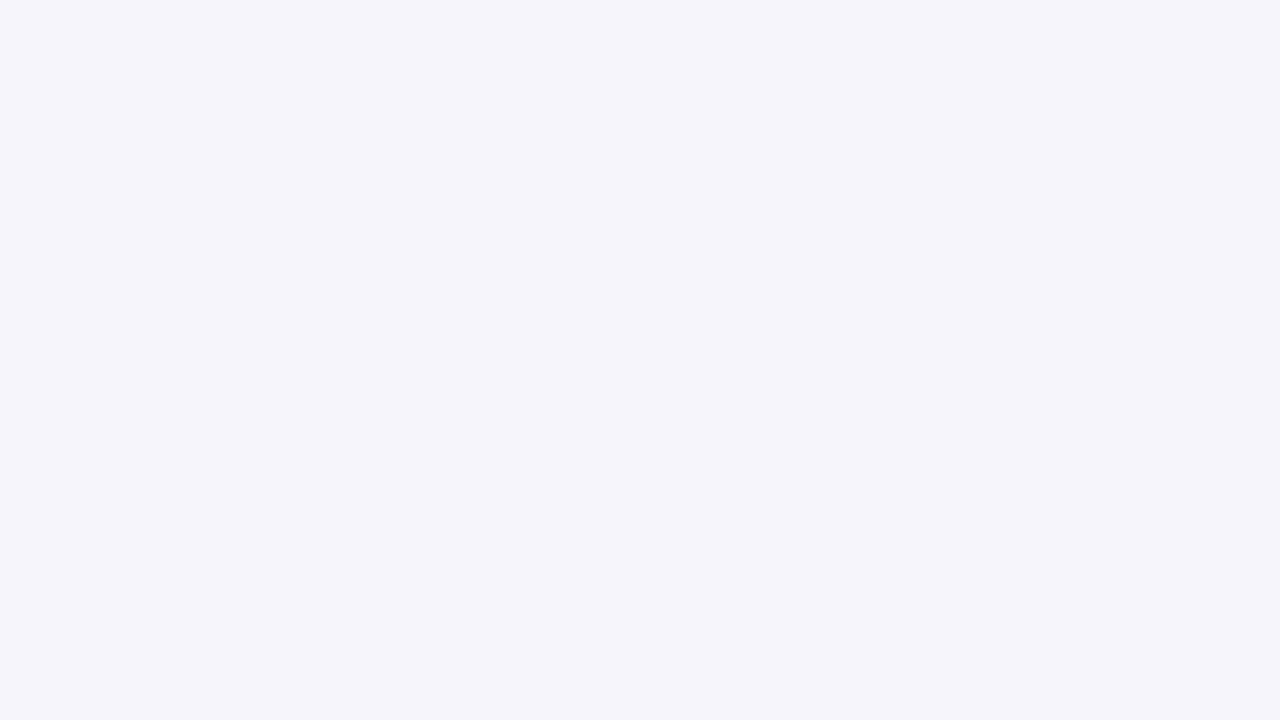

Verified page title is 'OrangeHRM'
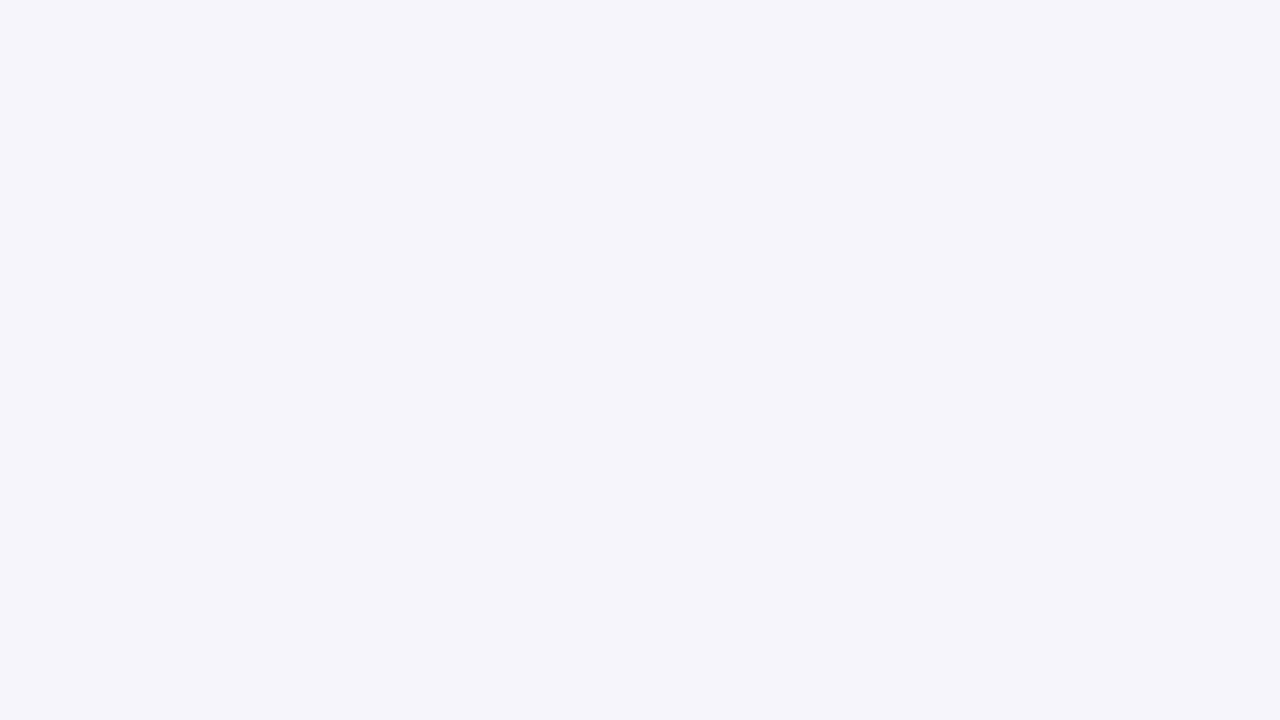

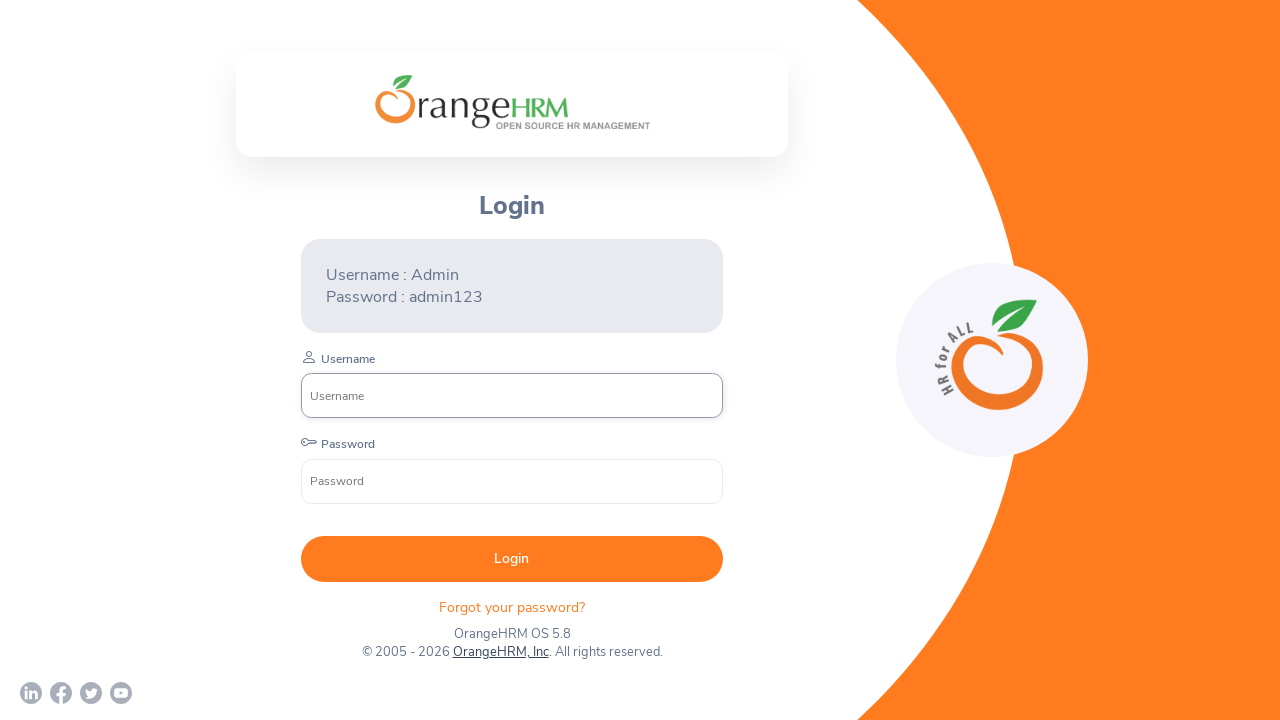